Tests page scrolling functionality by scrolling to a hyperlink element and clicking it

Starting URL: http://www.testdiary.com/training/selenium/selenium-test-page/

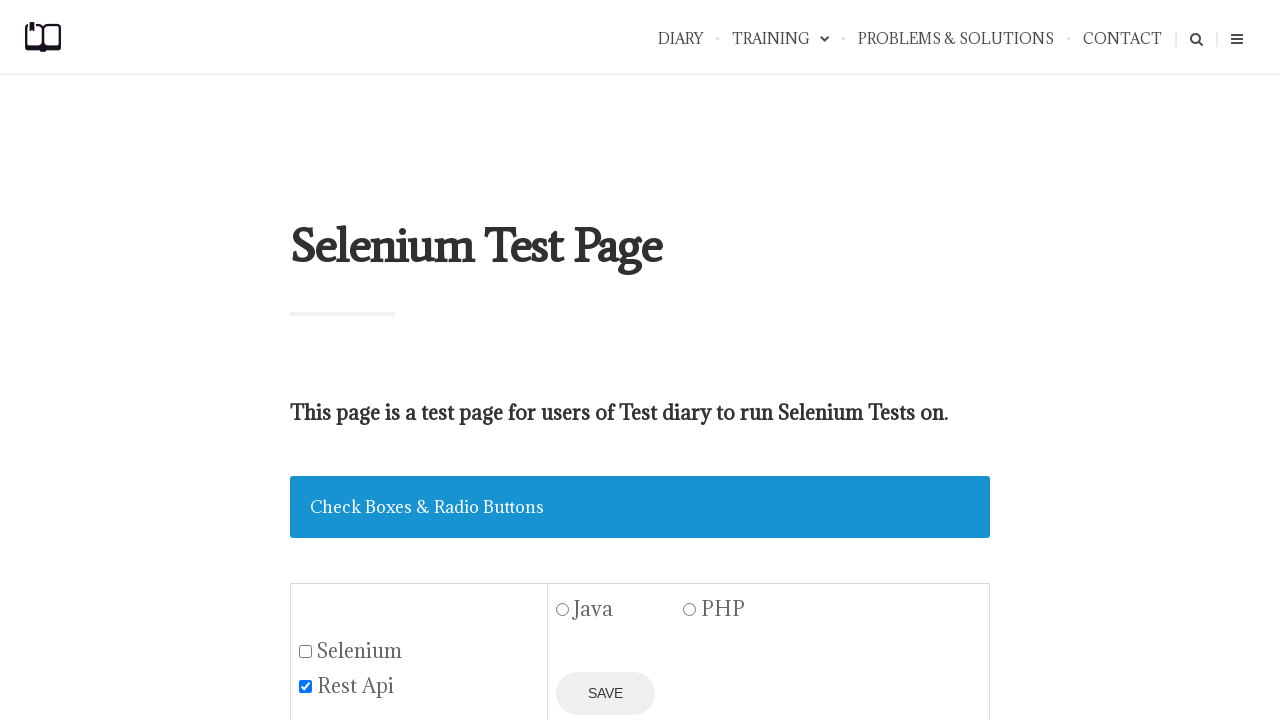

Waited for 'Open page in the same window' link to be visible
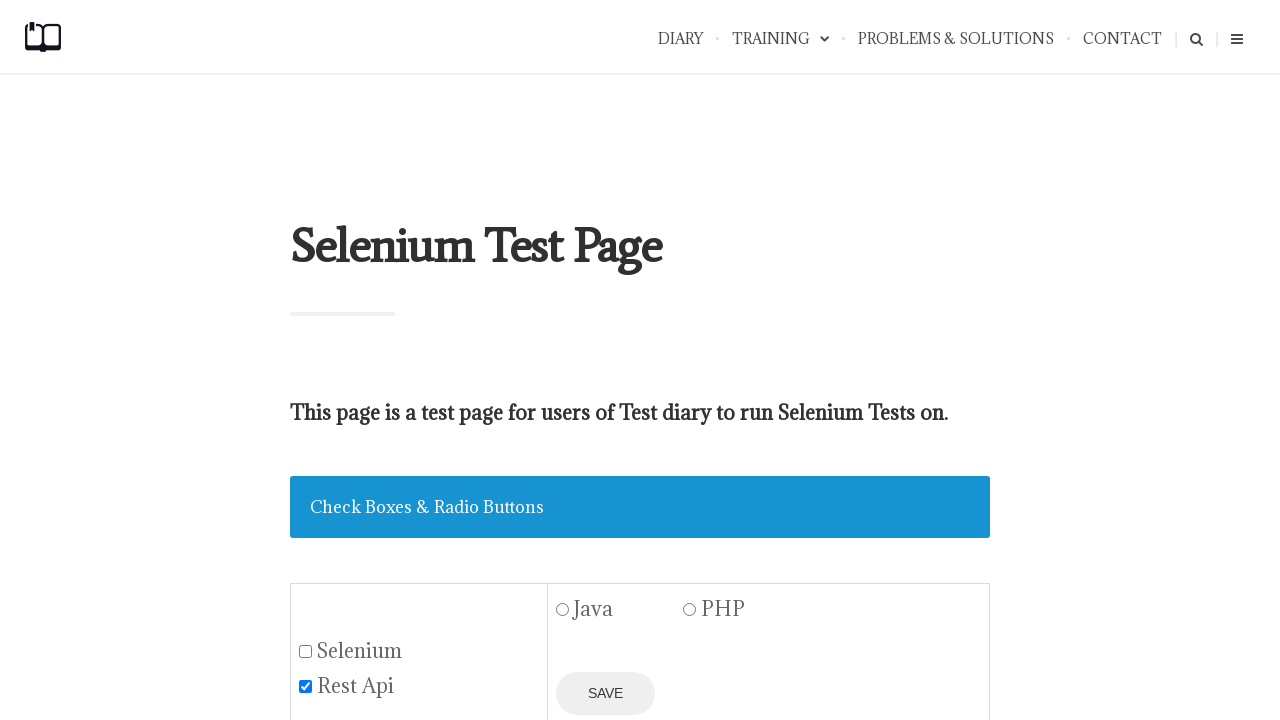

Located the 'Open page in the same window' link element
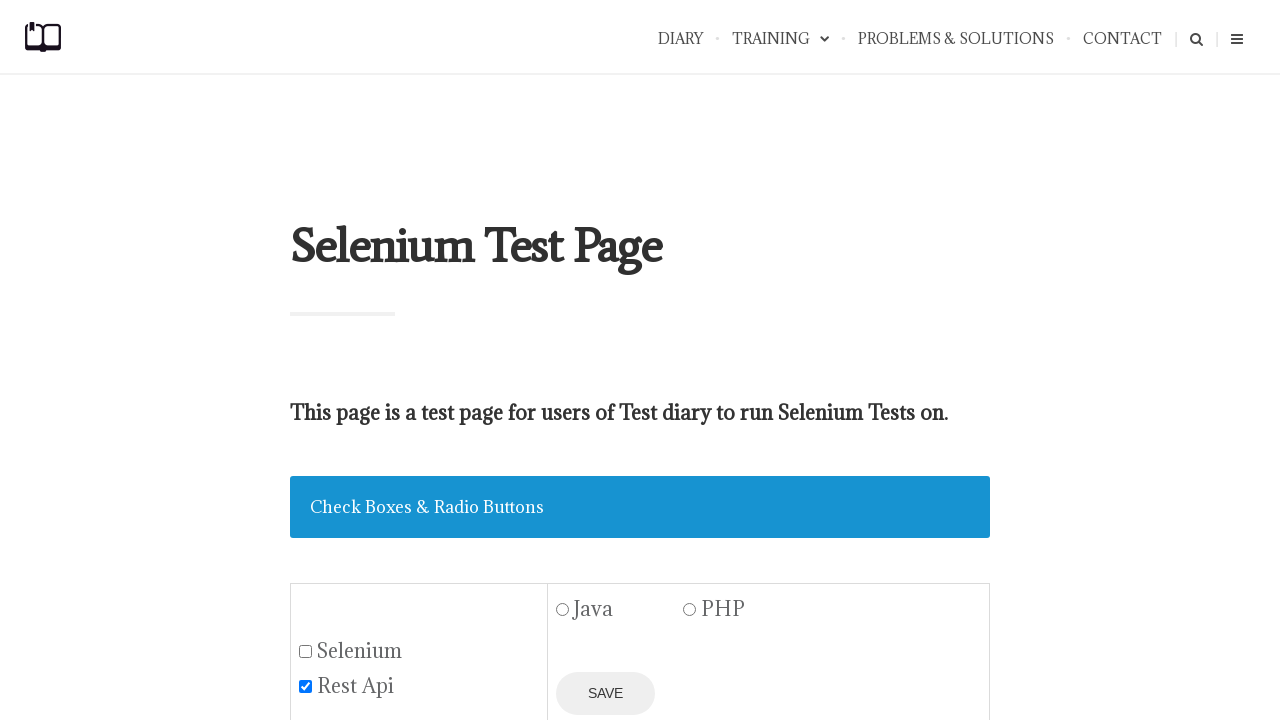

Scrolled the link into view
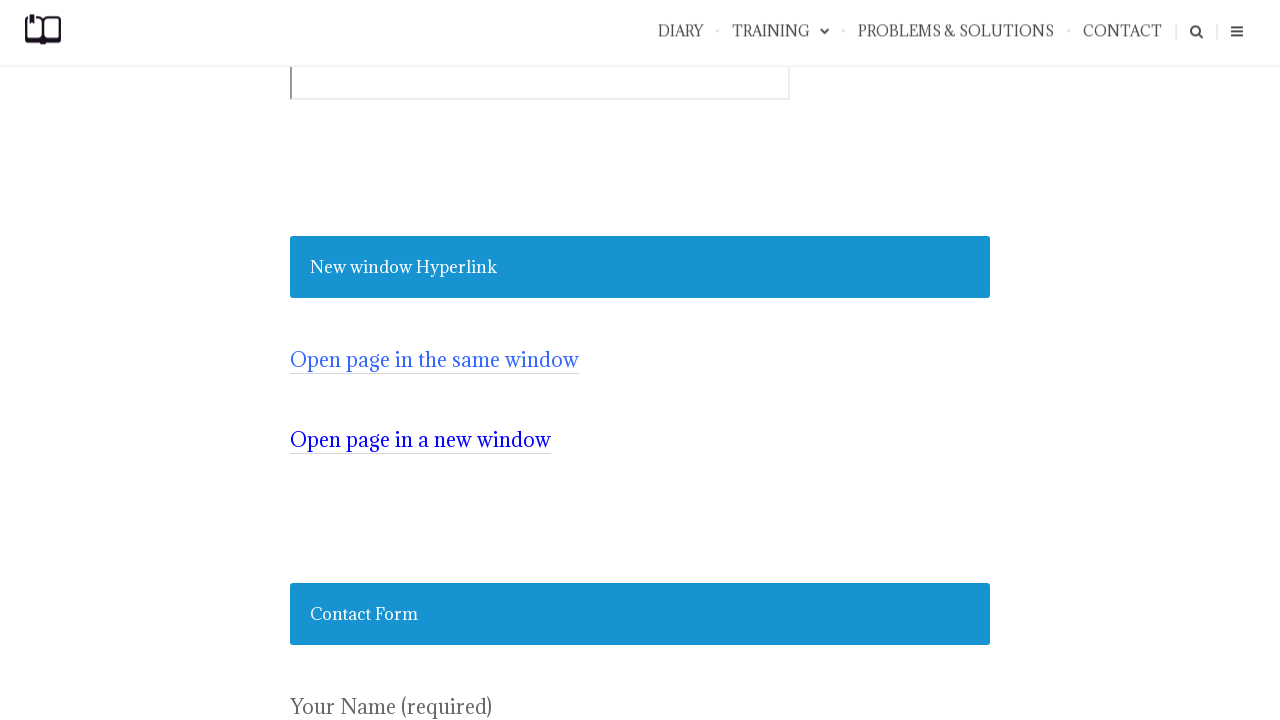

Clicked the 'Open page in the same window' link at (434, 360) on text=Open page in the same window
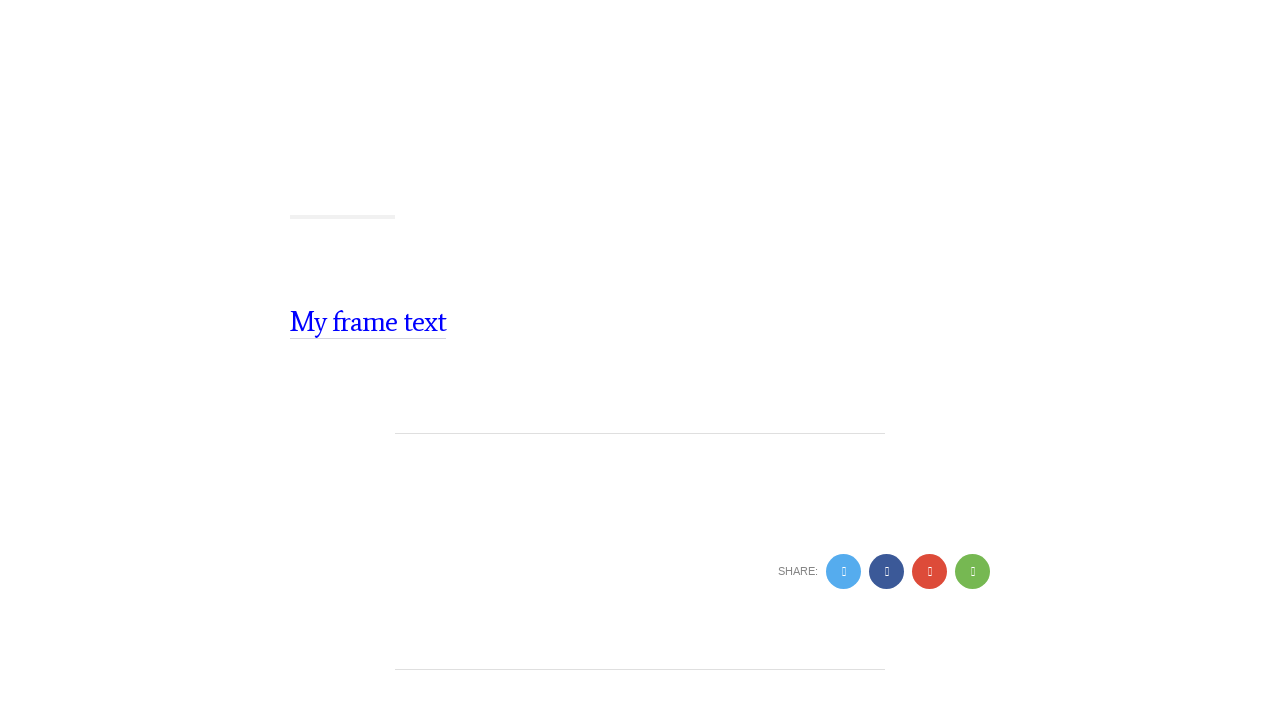

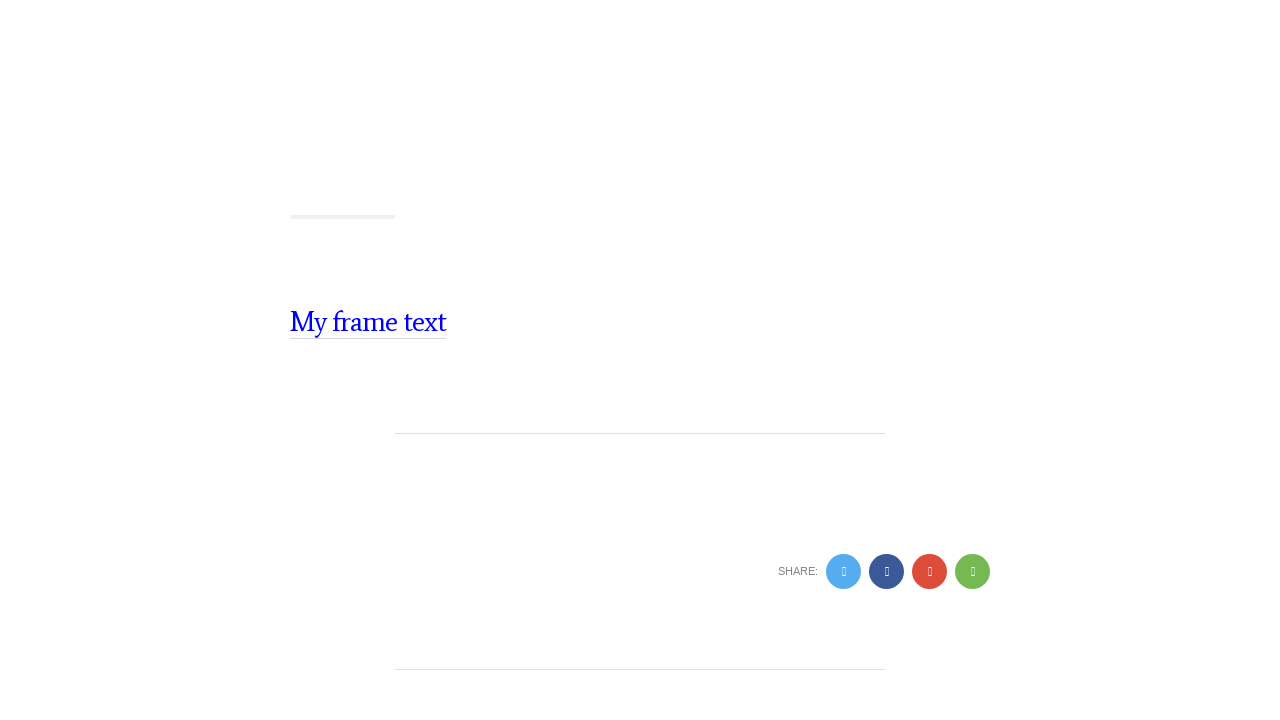